Verifies the page title and URL of the Practice Page are correct

Starting URL: https://rahulshettyacademy.com/AutomationPractice/

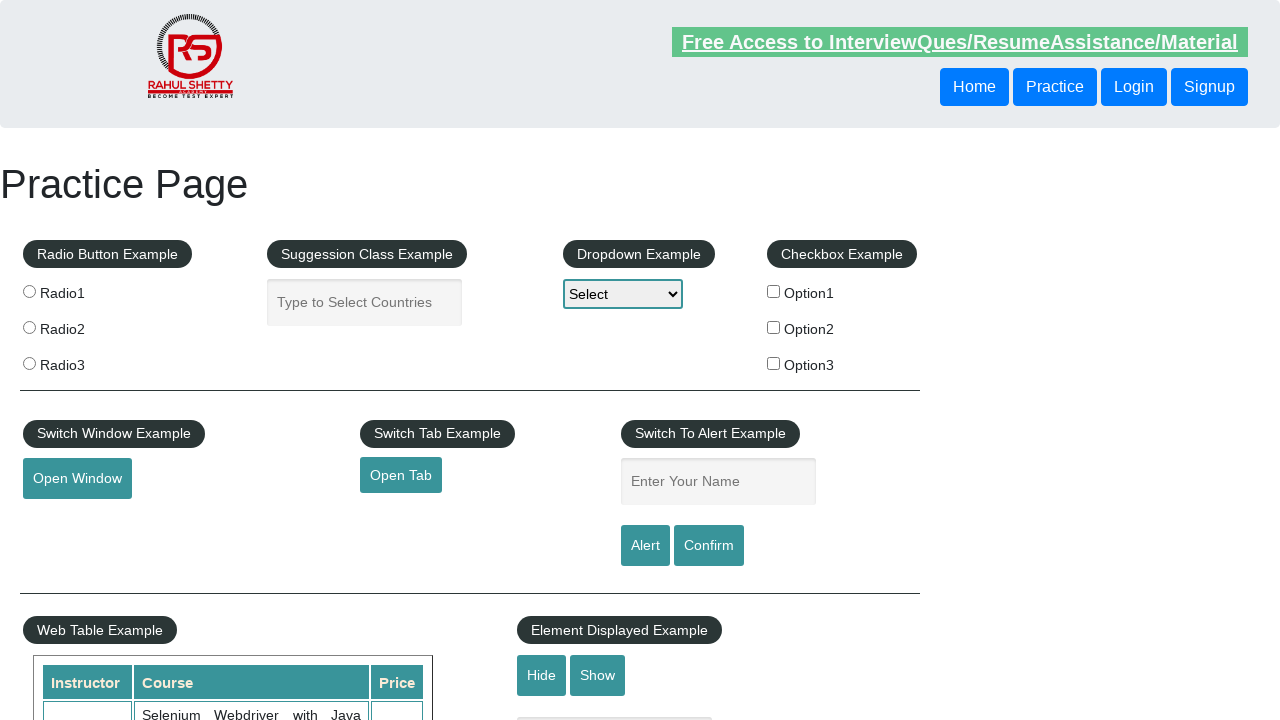

Retrieved page title
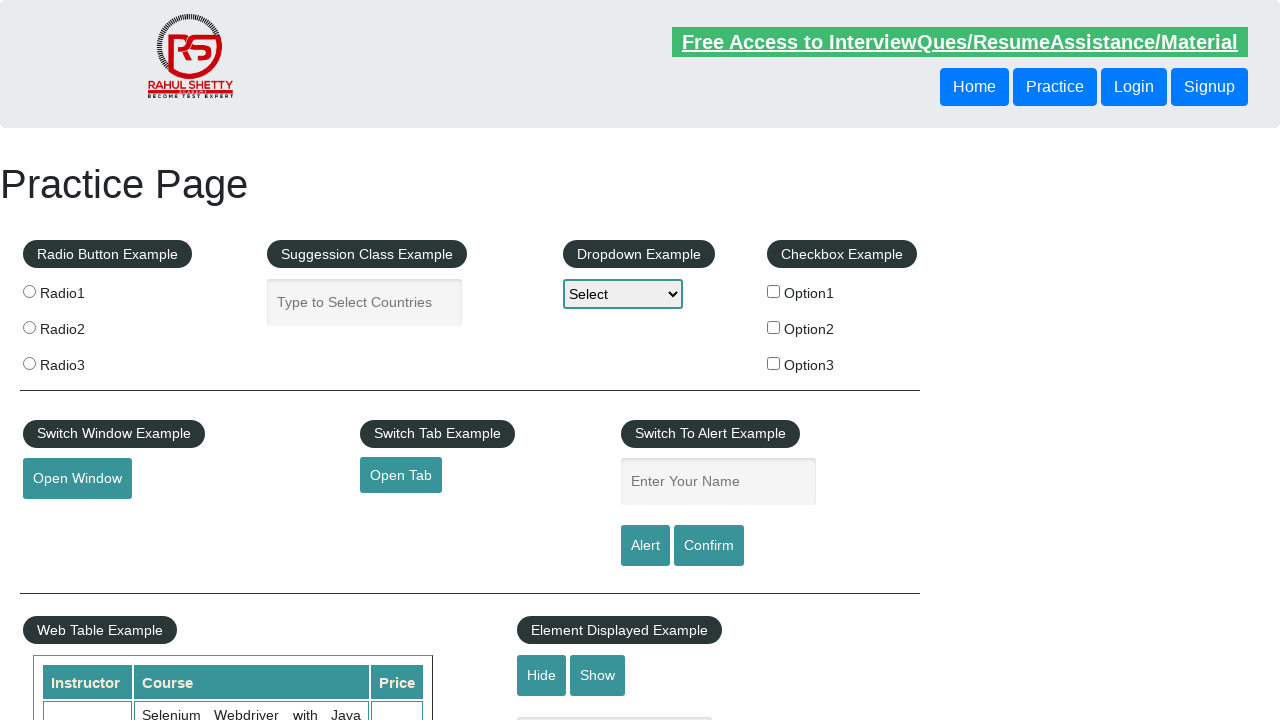

Verified page title matches expected value 'Practice Page'
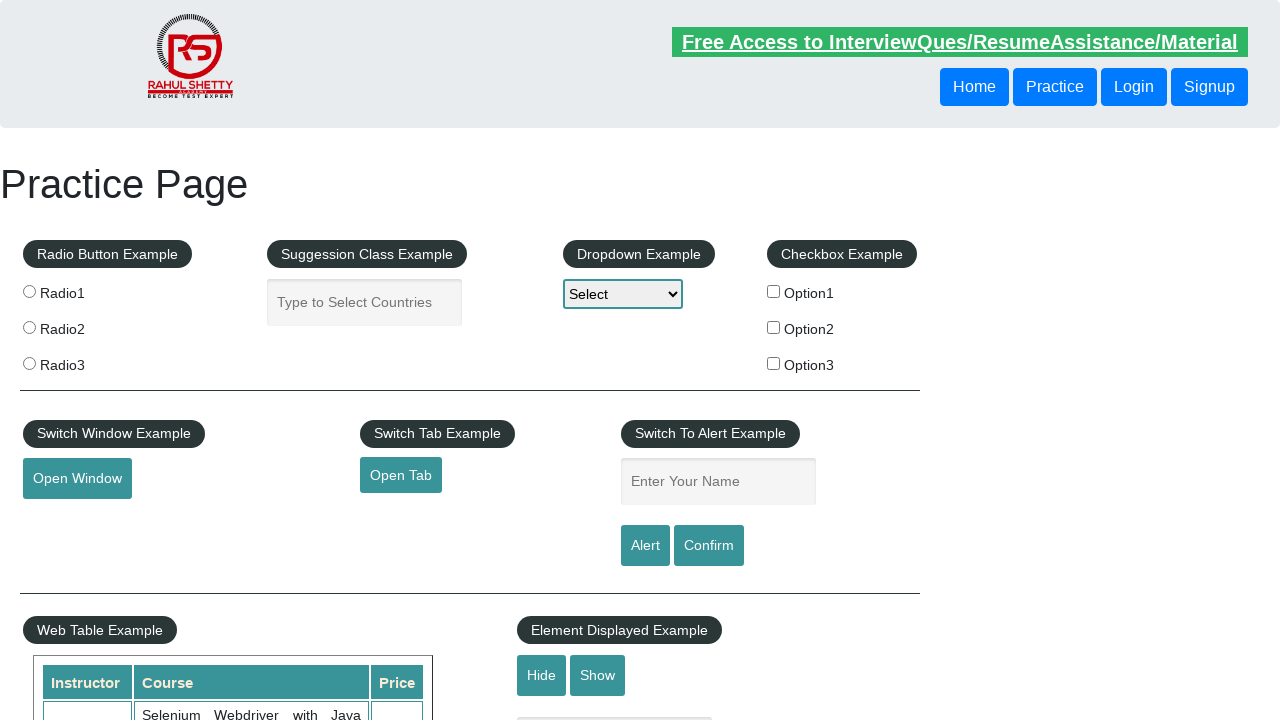

Retrieved current page URL
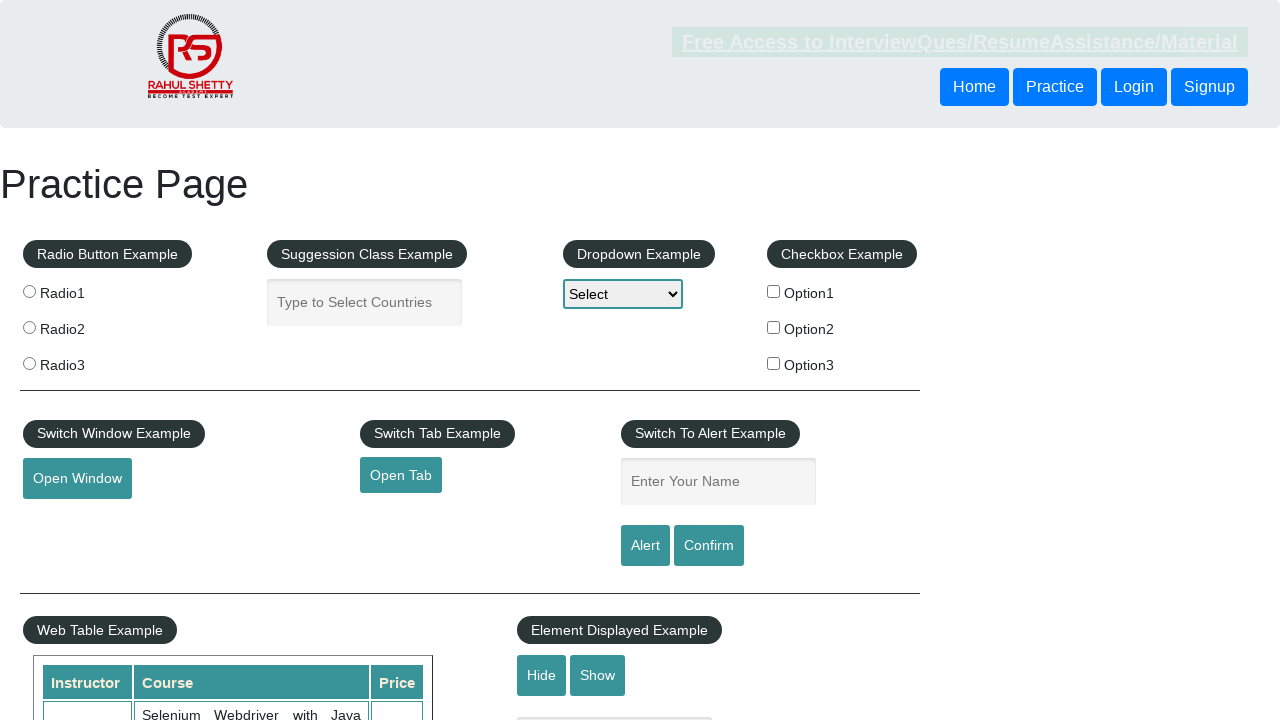

Verified page URL matches expected value 'https://rahulshettyacademy.com/AutomationPractice/'
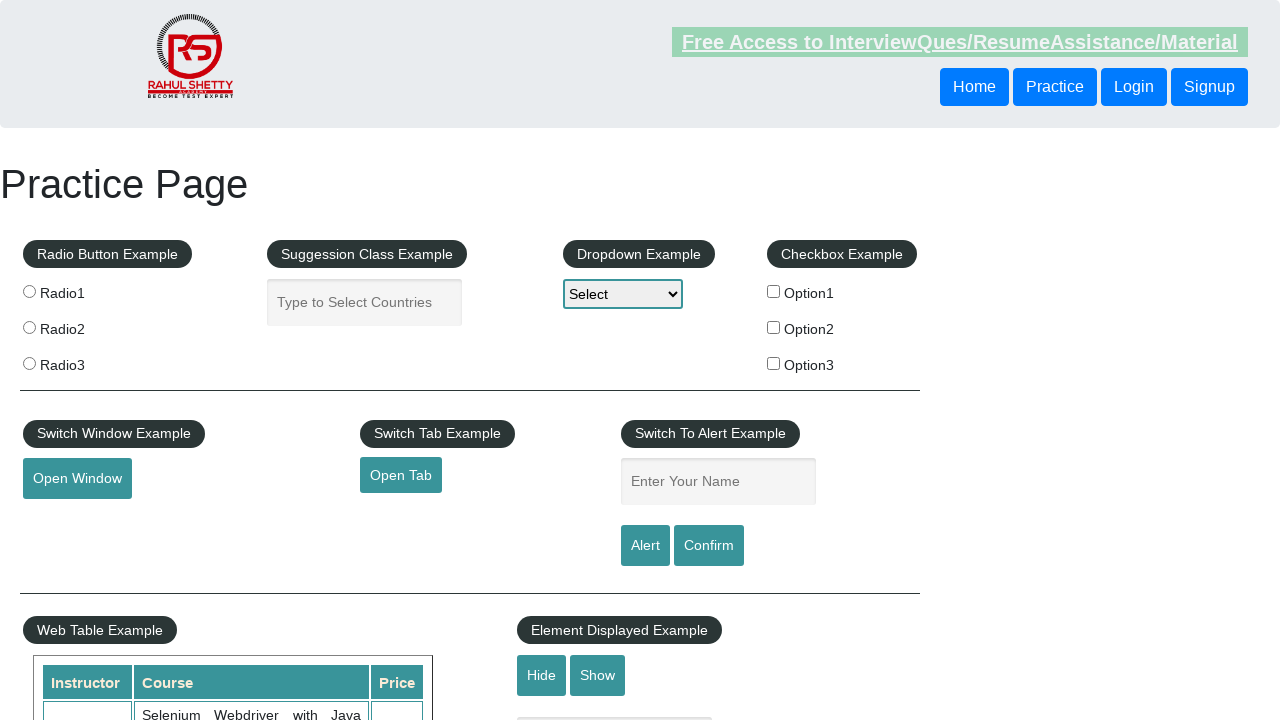

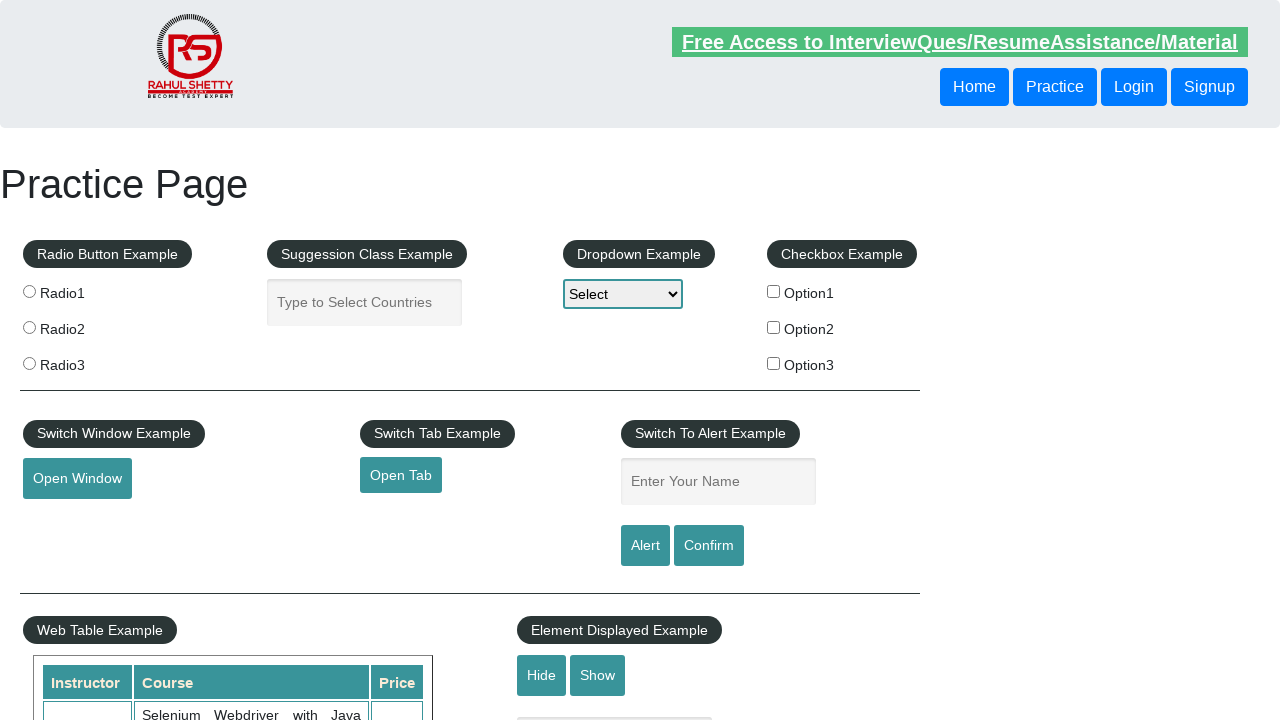